Tests that the application handles API errors gracefully by intercepting network requests and verifying error messages are displayed properly.

Starting URL: https://frameworkrealestatesolutions.com/market-analysis.html

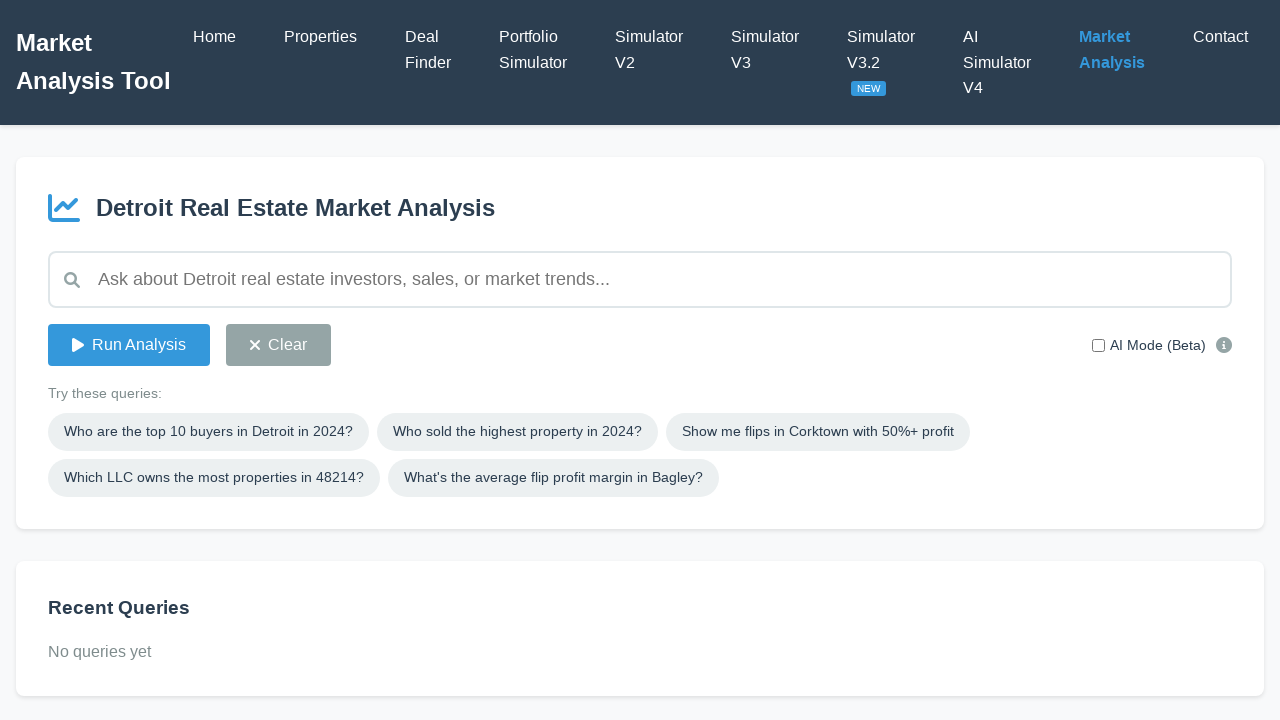

Intercepted API call to /api/market/generate-sql and configured to return 500 error
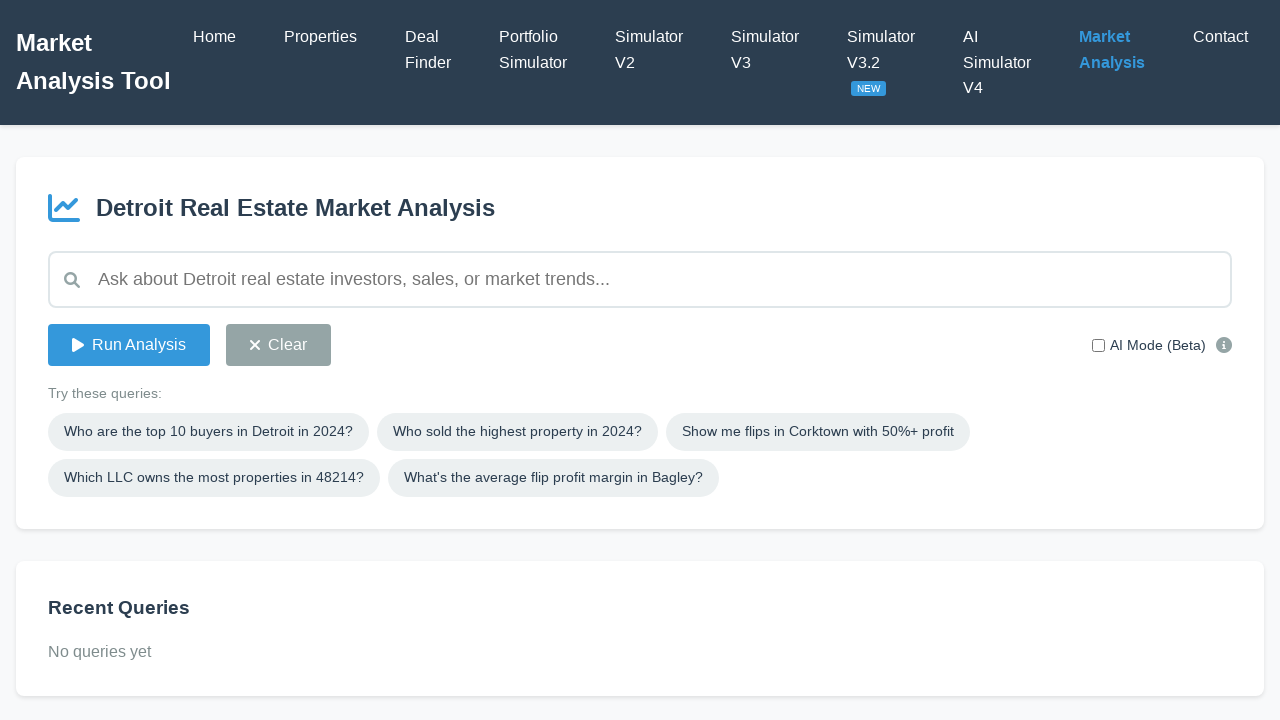

Enabled AI Mode by checking the toggle switch at (1098, 345) on #aiModeToggle
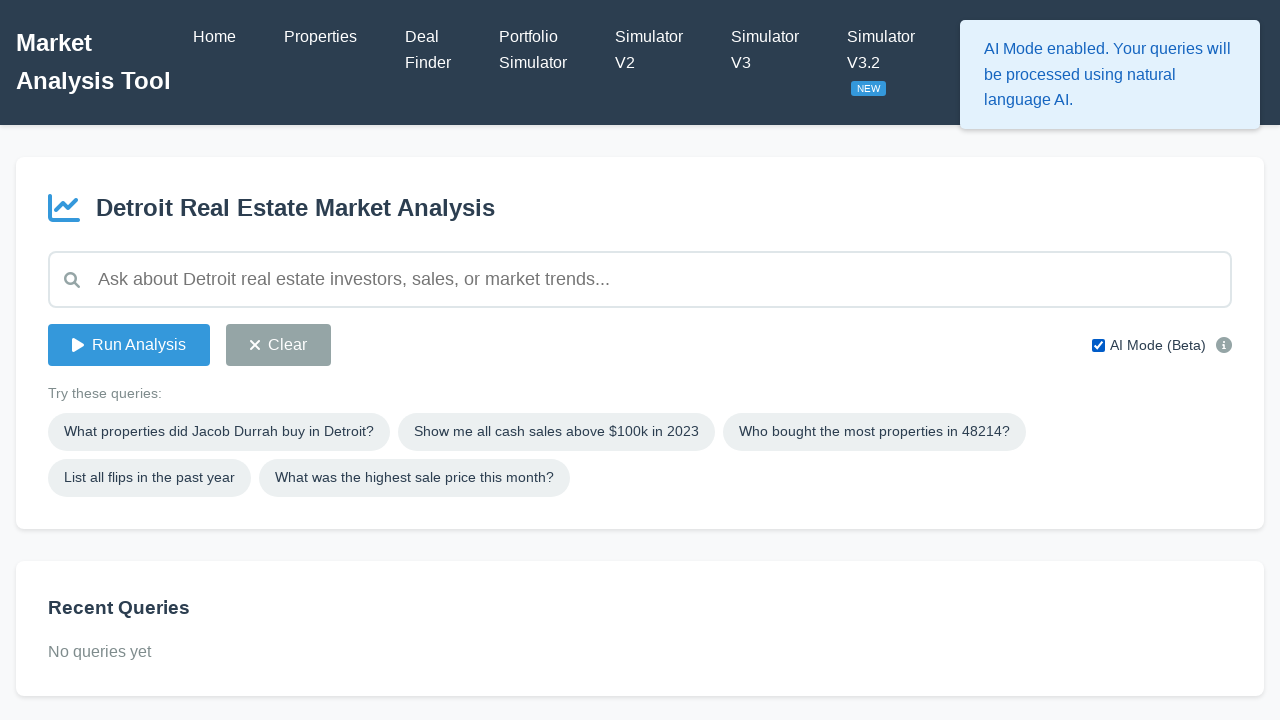

Entered query: 'What properties did Jacob Durrah buy in Detroit?' on #queryInput
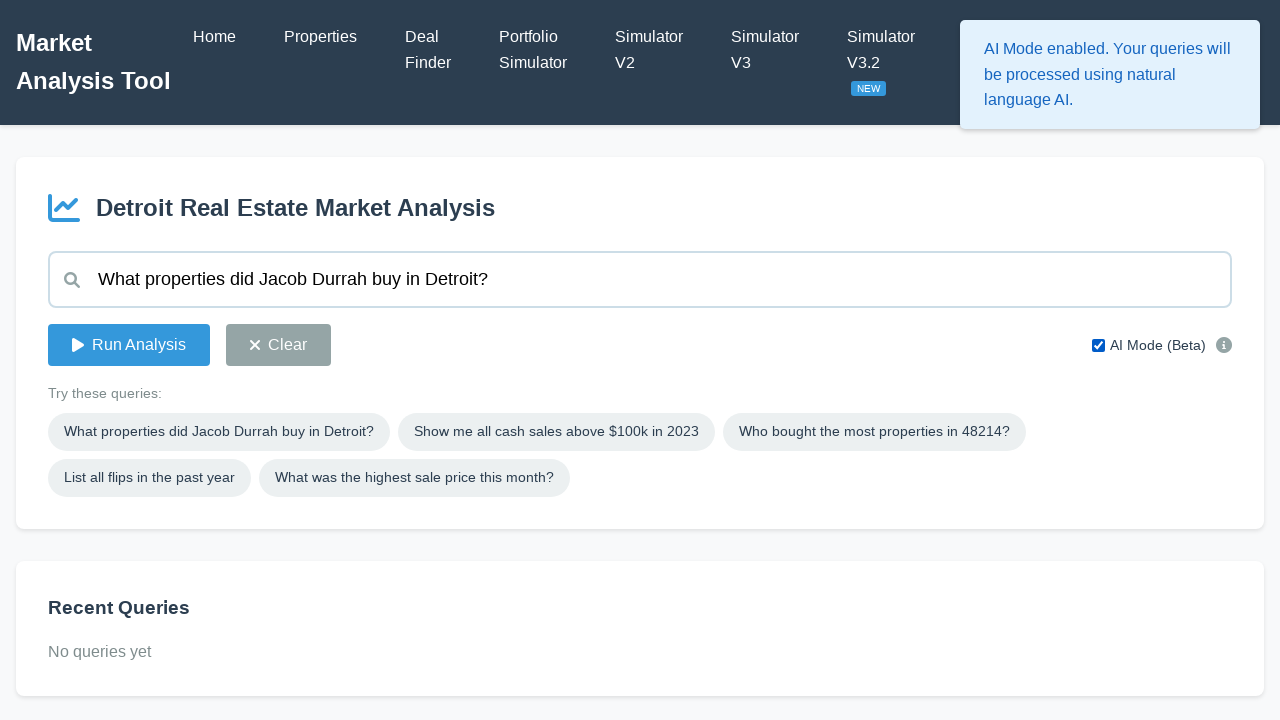

Clicked 'Run Analysis' button to execute the query at (129, 345) on button:has-text("Run Analysis")
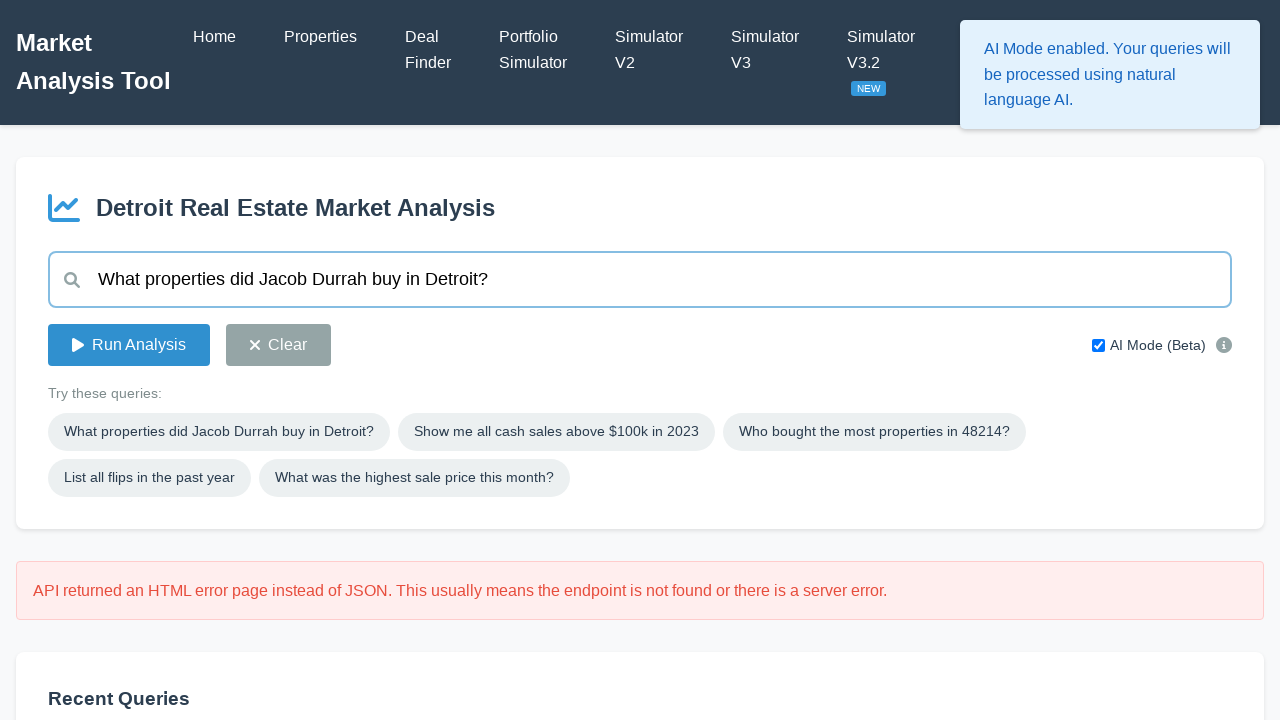

Error message appeared on the page, confirming graceful error handling
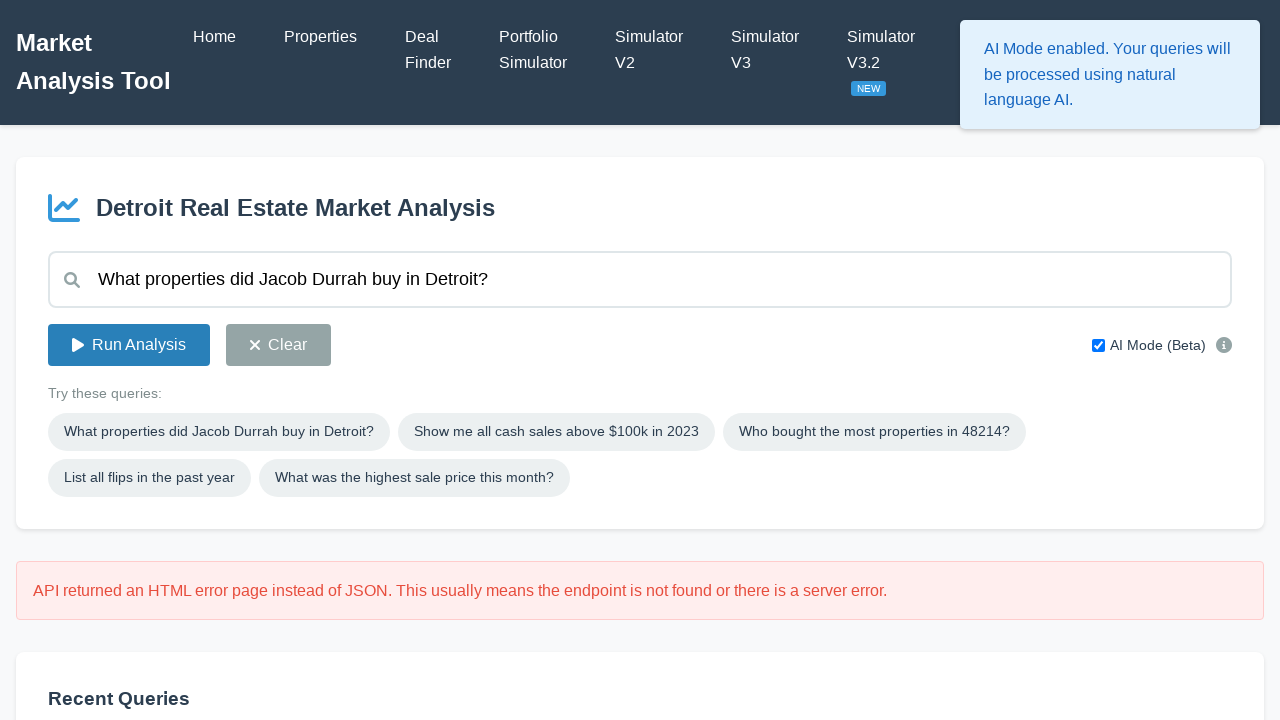

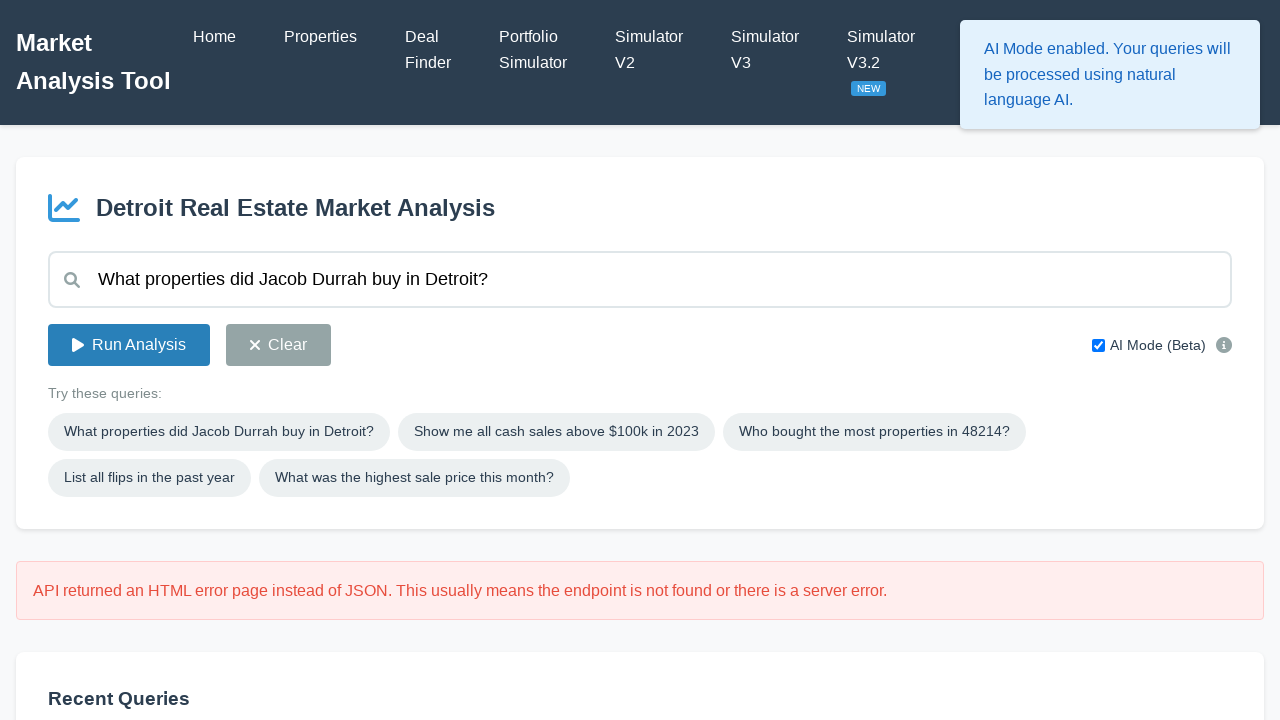